Tests finding an element by ID and verifying its text content displays "Heading 2 text"

Starting URL: https://kristinek.github.io/site/examples/locators

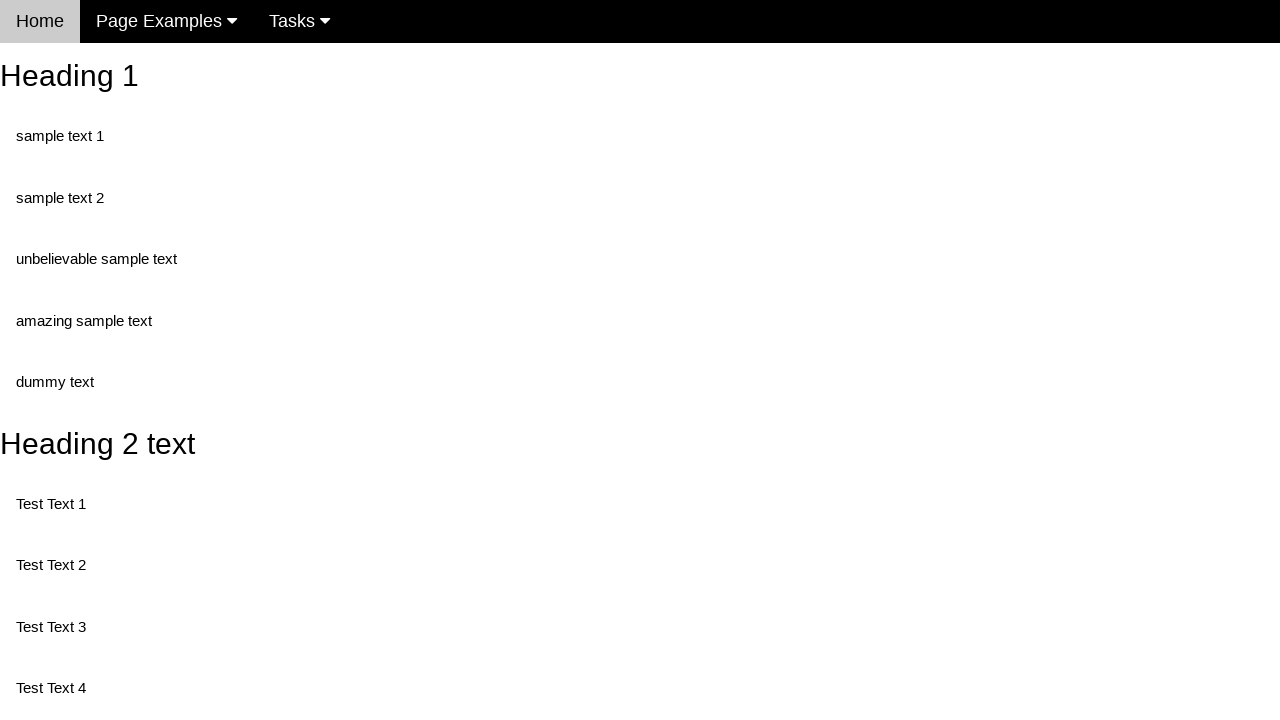

Navigated to locators example page
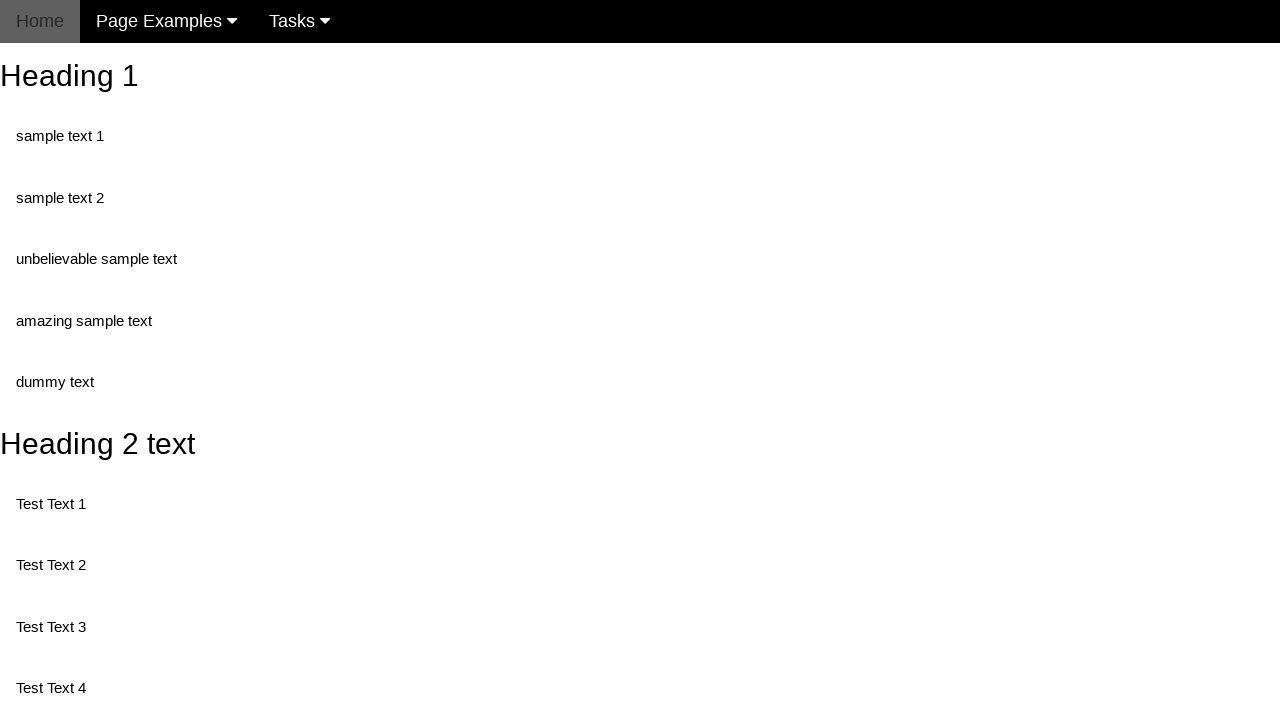

Located element with ID 'heading_2'
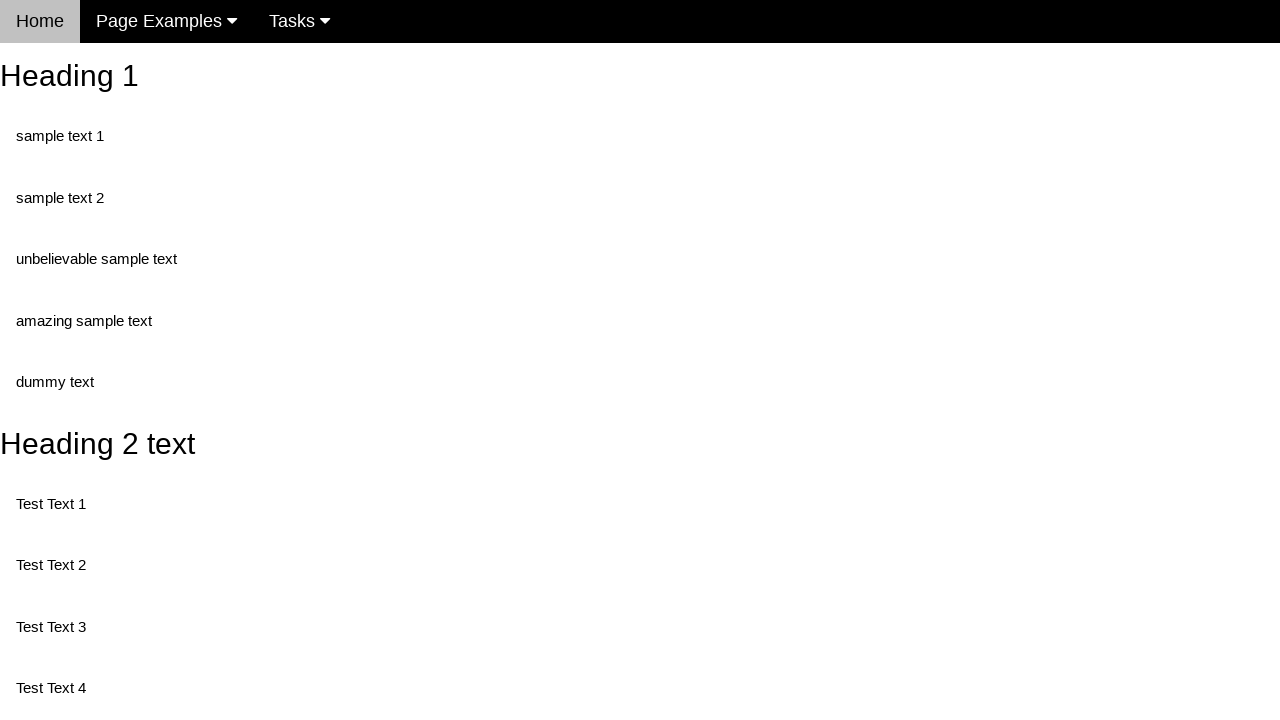

Waited for element with ID 'heading_2' to be ready
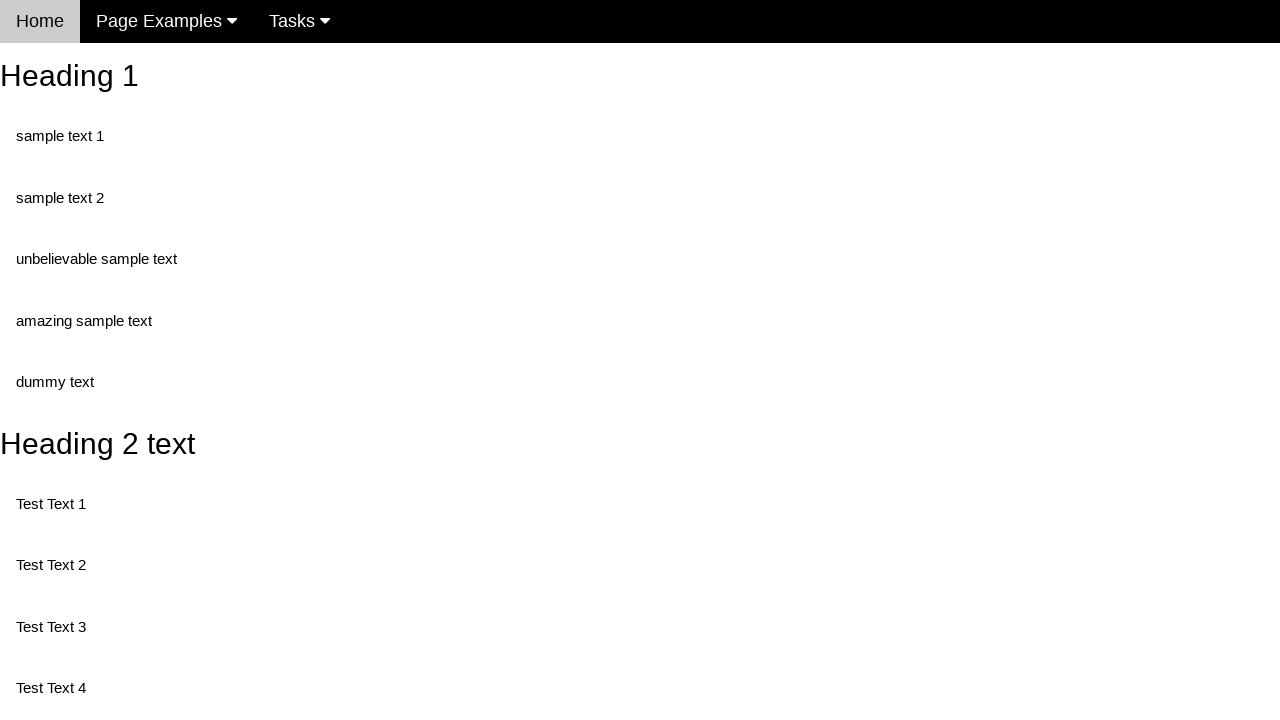

Retrieved and printed text content: 'Heading 2 text'
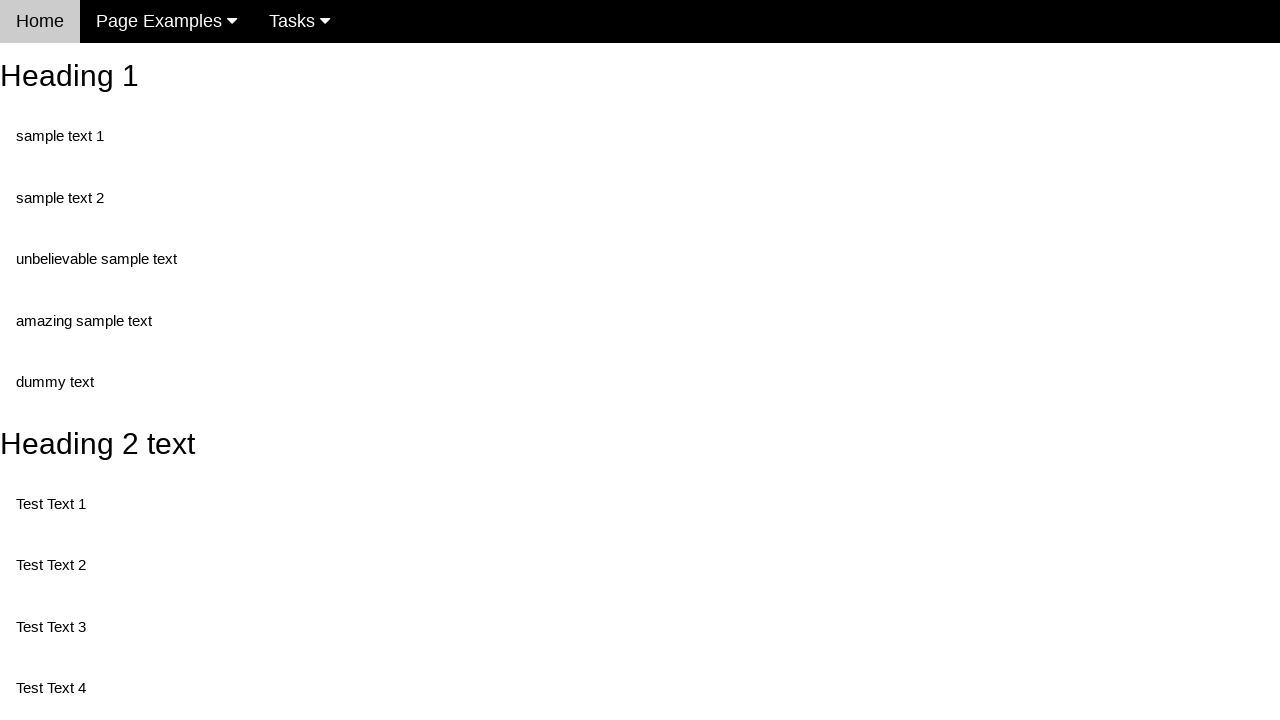

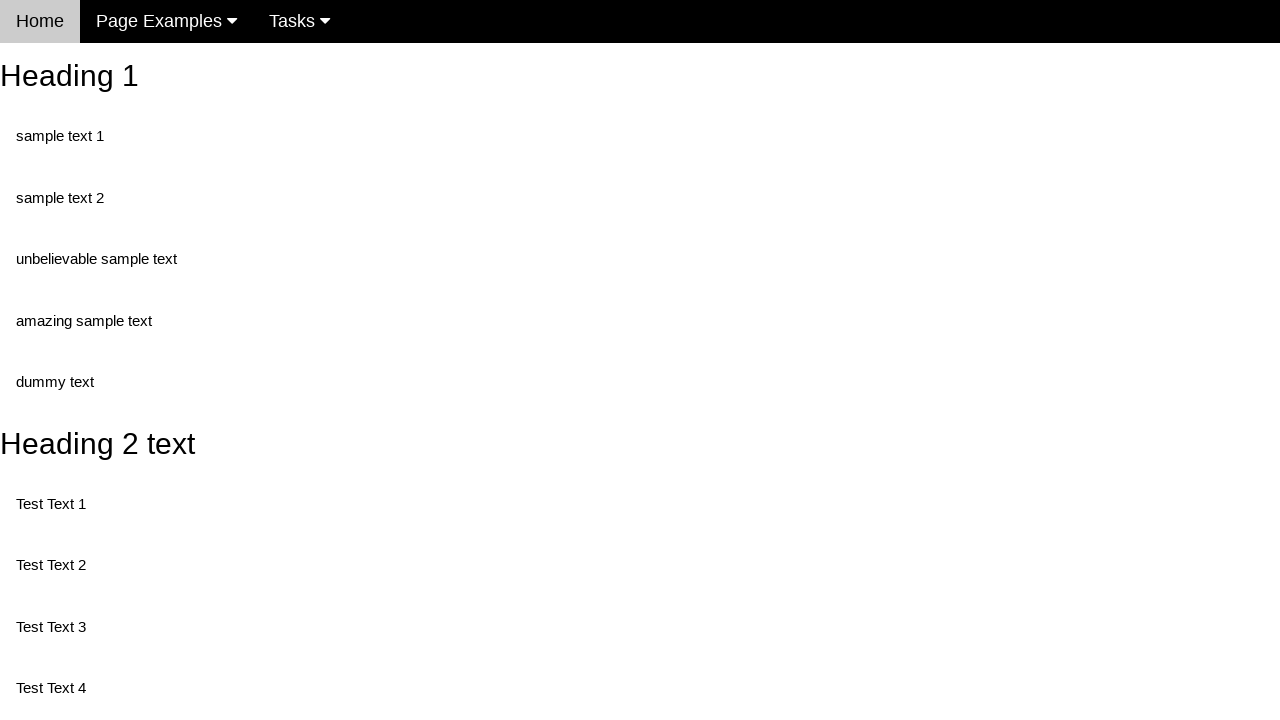